Tests that the home page displays exactly three sliders by navigating to Shop menu and then back to Home

Starting URL: https://practice.automationtesting.in/

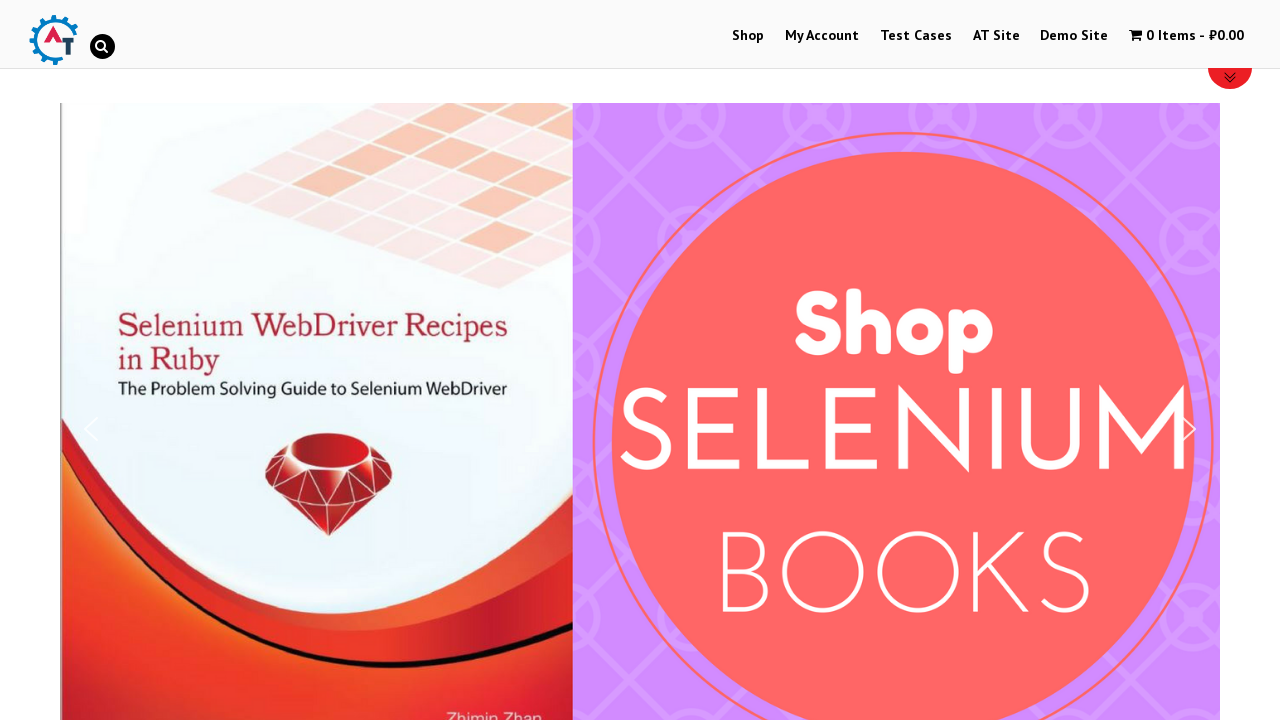

Clicked on Shop menu at (748, 36) on text=Shop
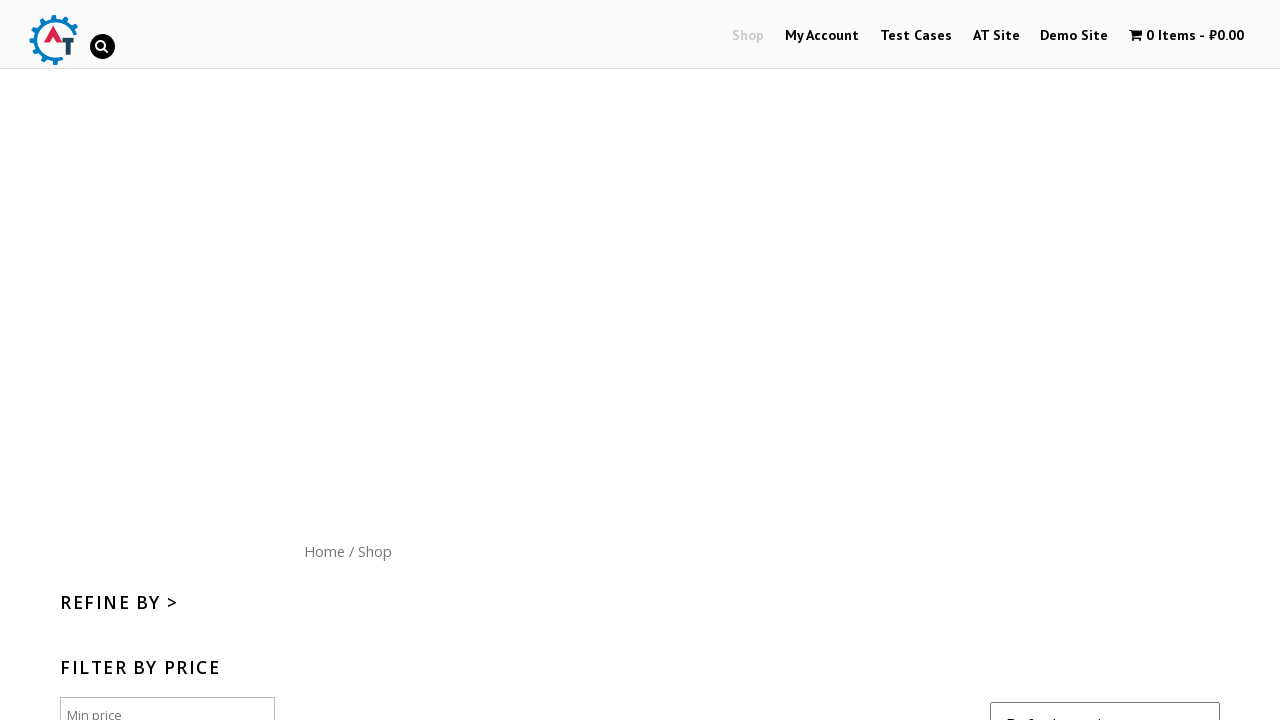

Shop page loaded (networkidle)
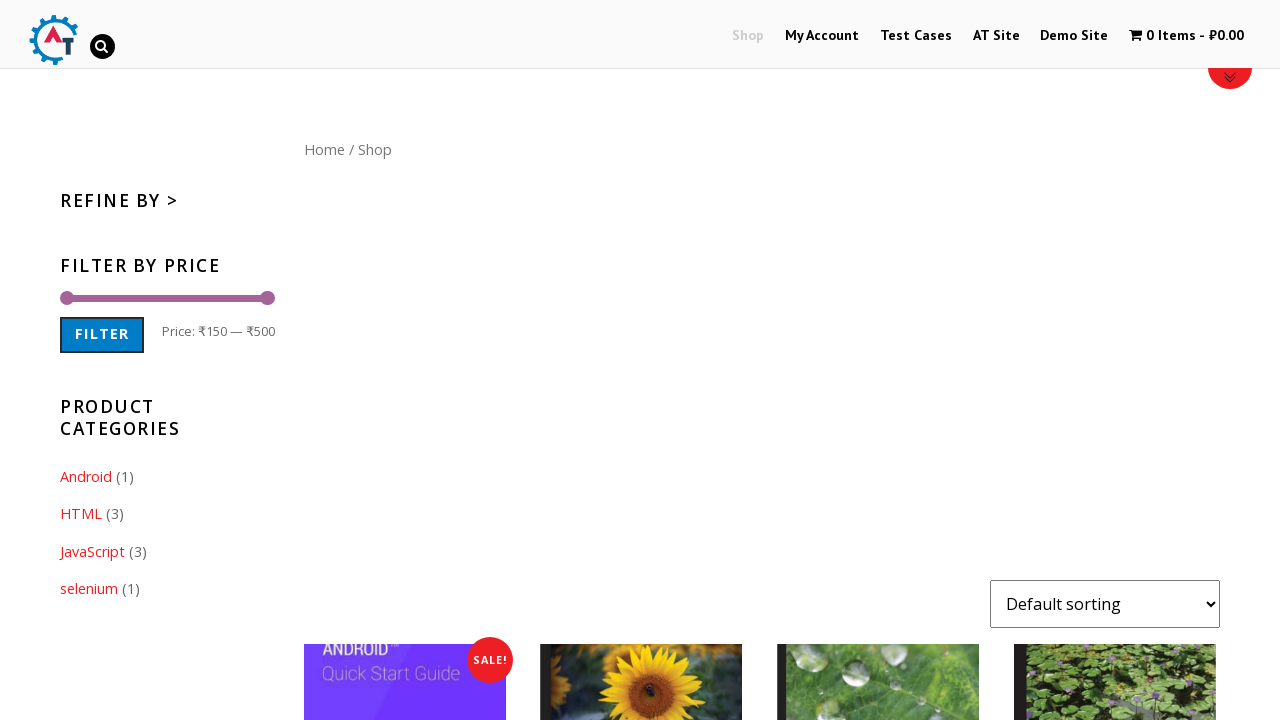

Clicked on Home menu at (324, 149) on text=Home
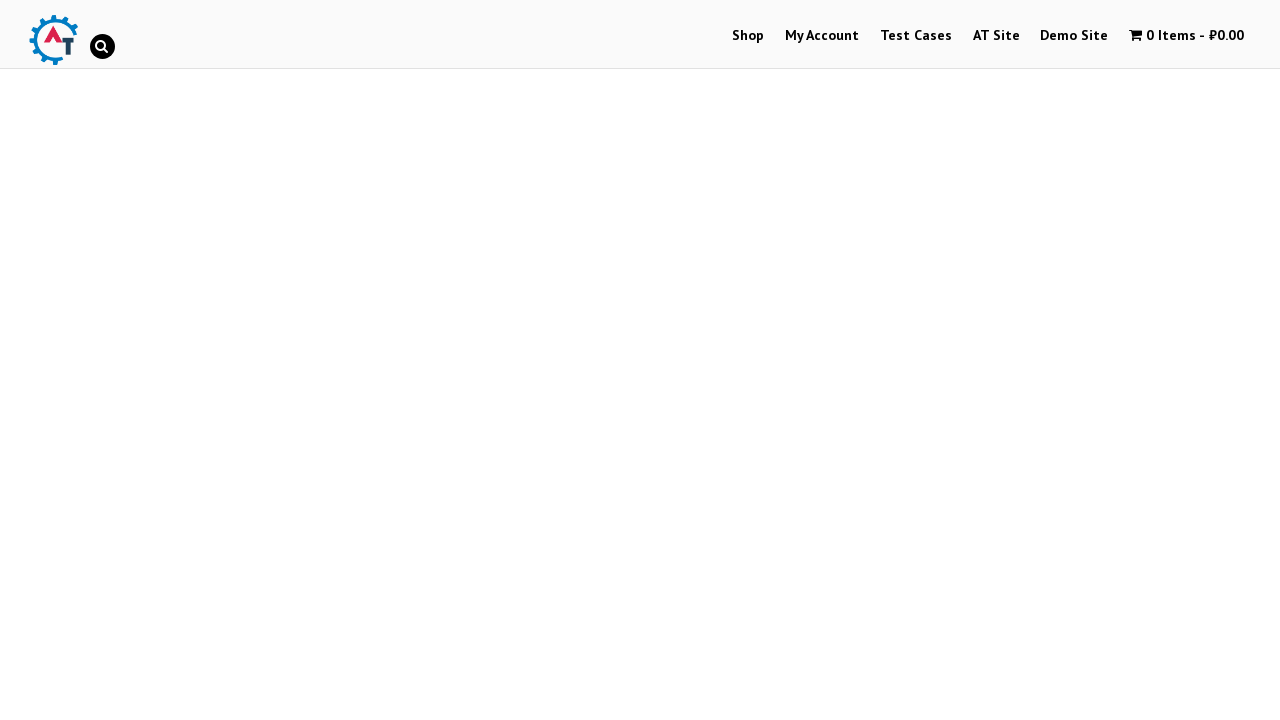

Home page loaded (networkidle)
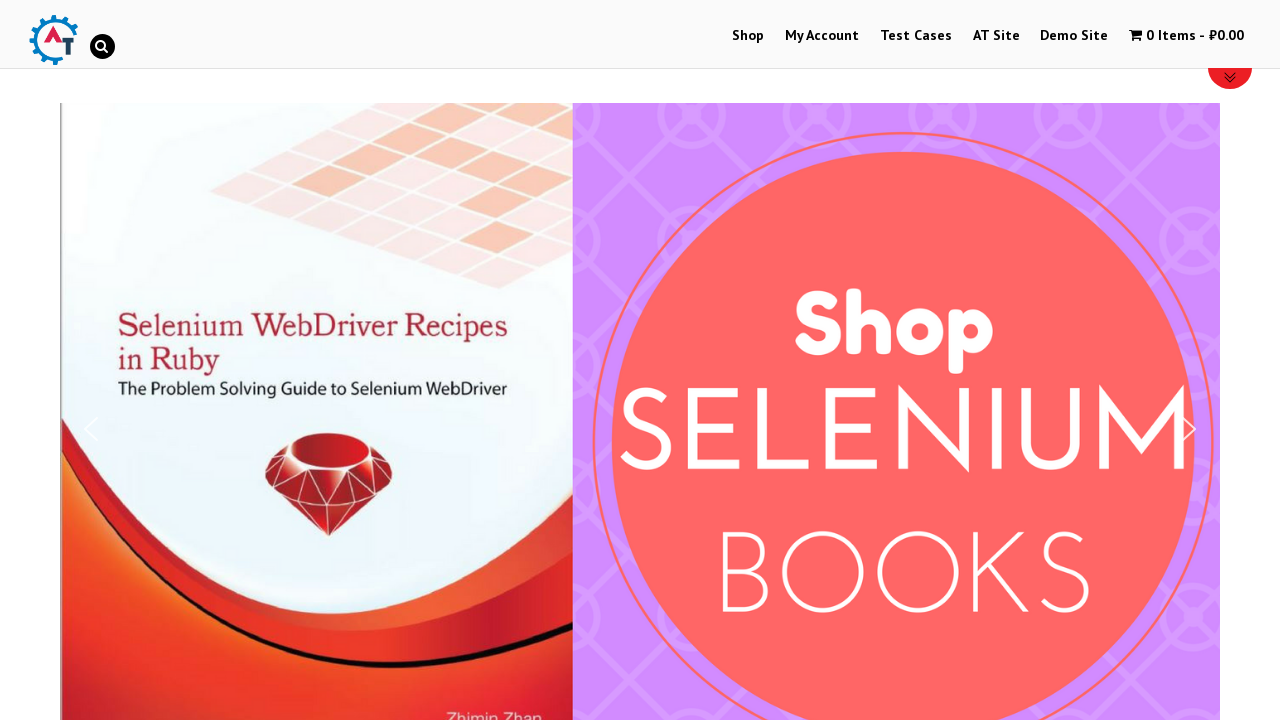

Located all sliders: found 3 sliders
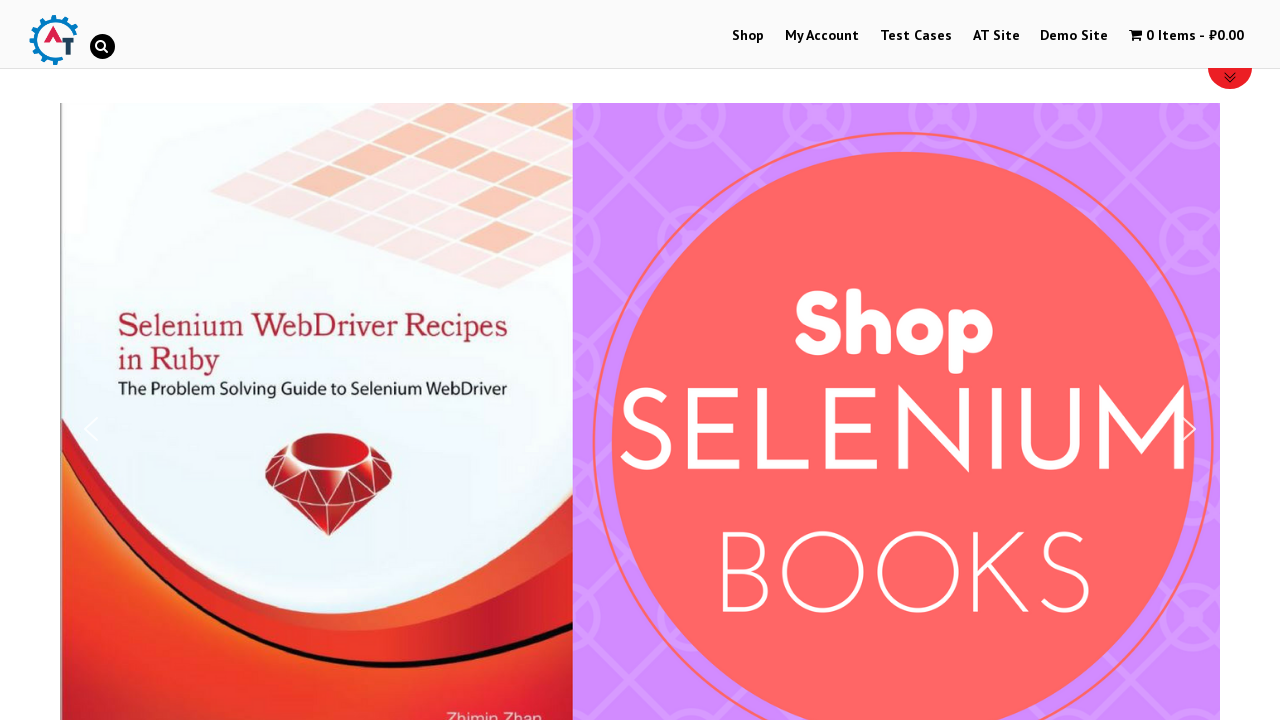

Verified that exactly 3 sliders are present on home page
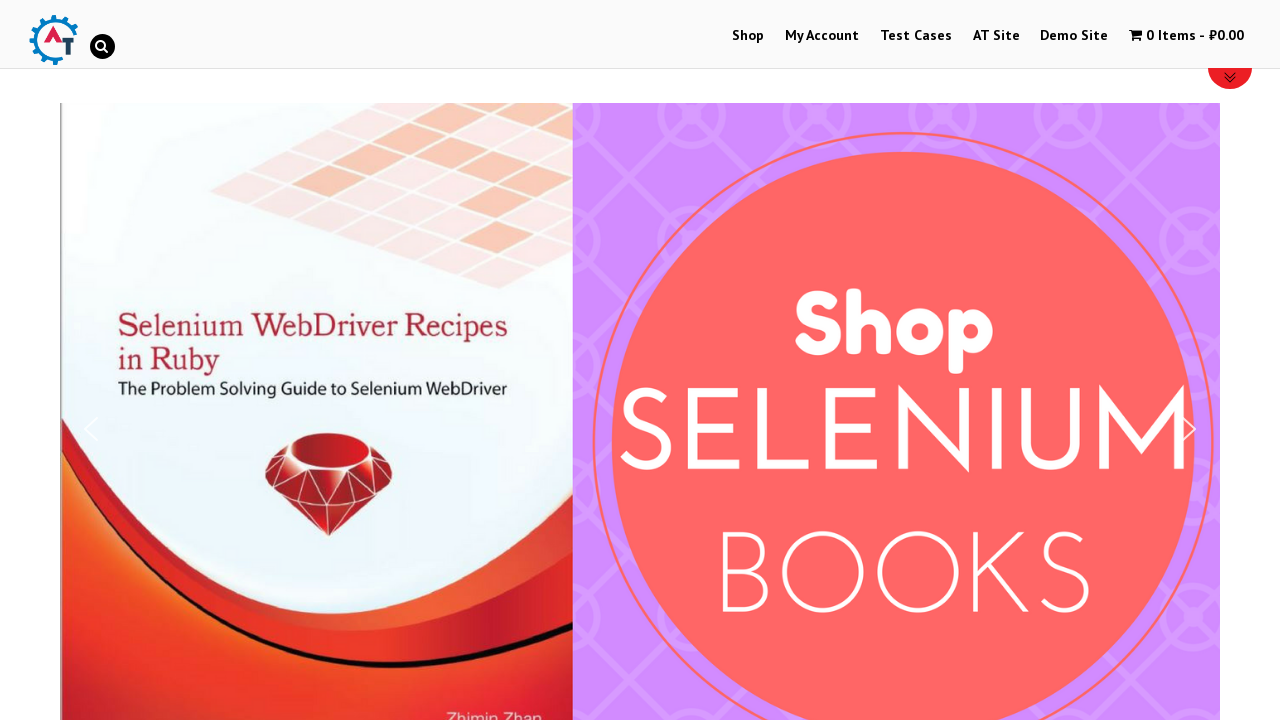

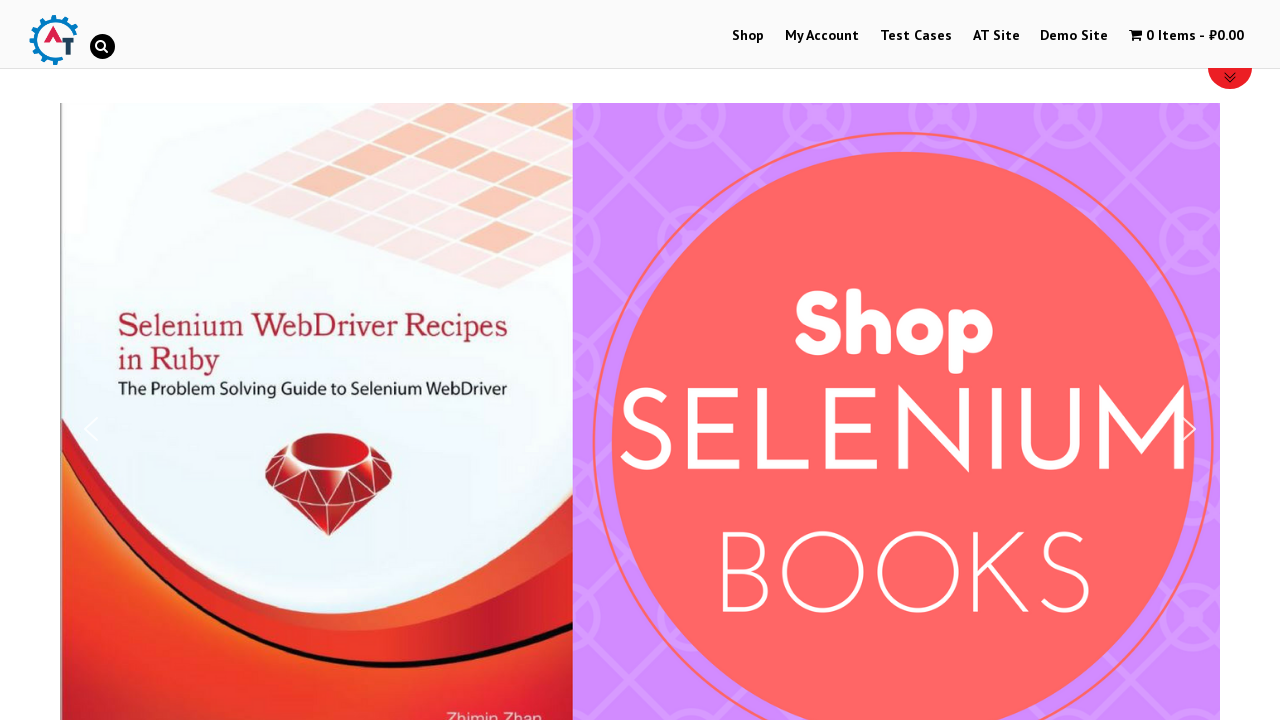